Tests JavaScript alert handling by clicking a button that triggers an alert, accepting it, and verifying the result message displays "You successfully clicked an alert"

Starting URL: https://the-internet.herokuapp.com/javascript_alerts

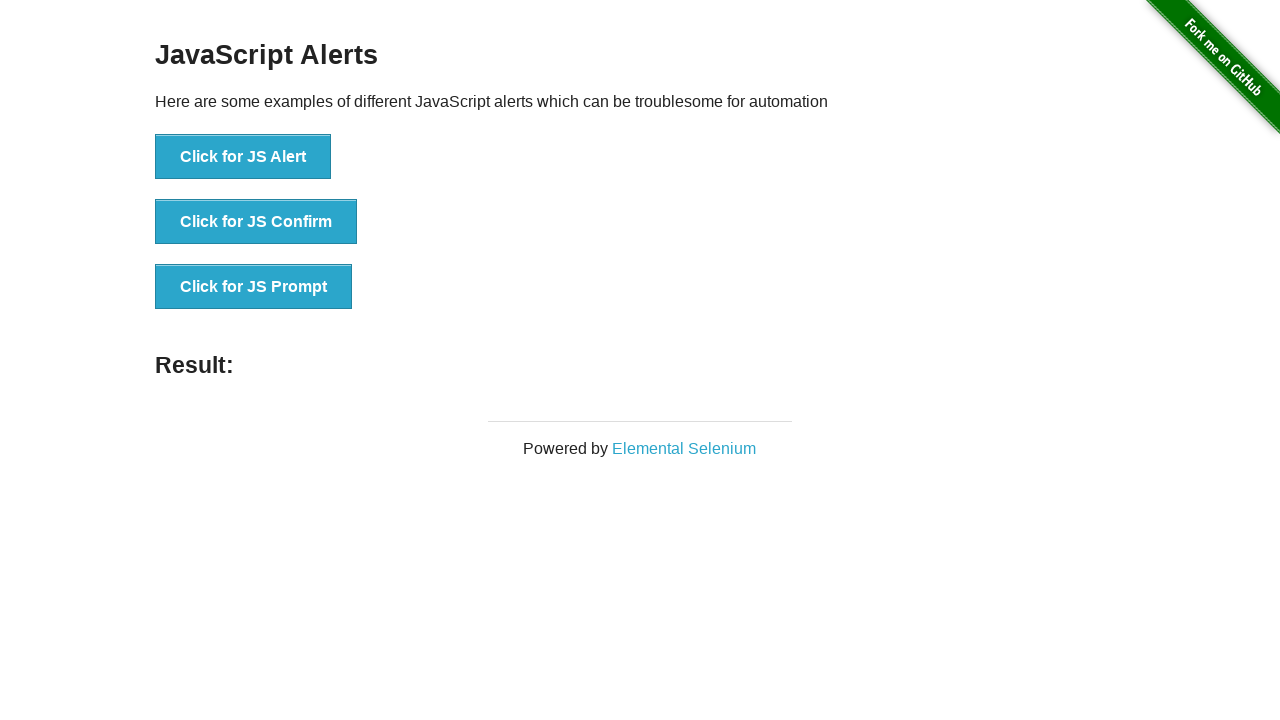

Clicked the 'Click for JS Alert' button to trigger JavaScript alert at (243, 157) on xpath=//*[text()='Click for JS Alert']
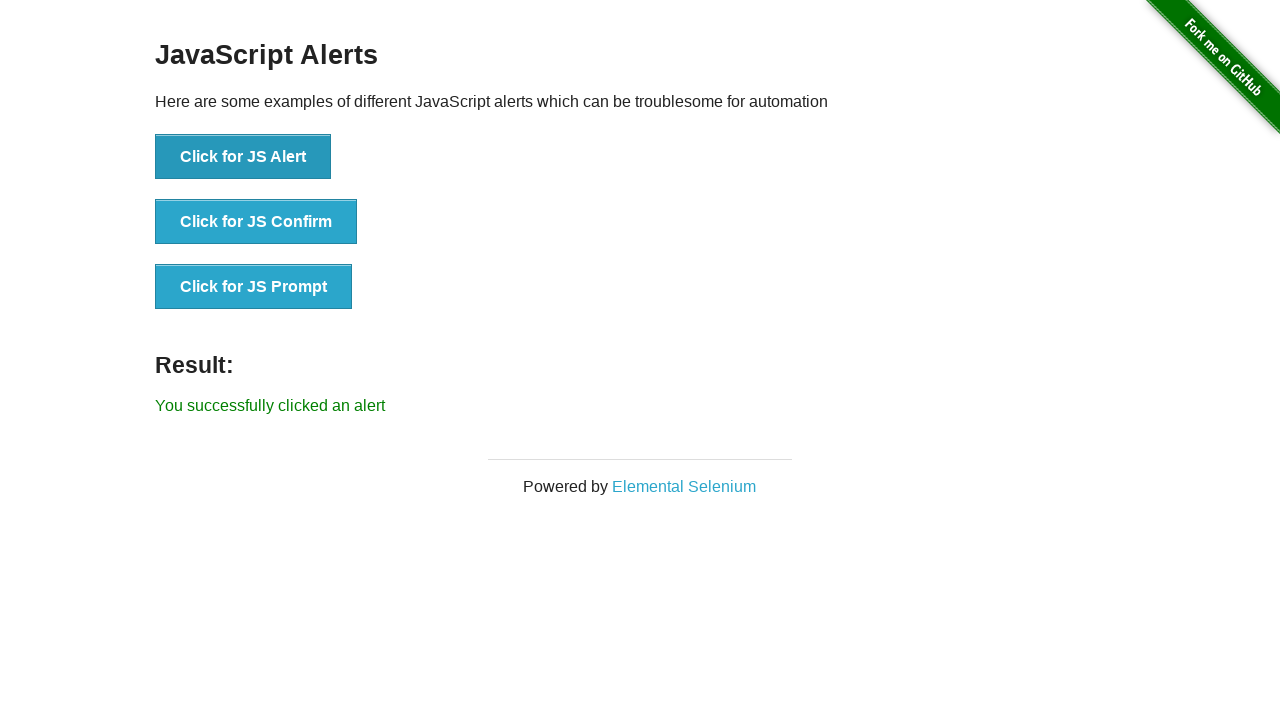

Set up dialog handler to accept alerts
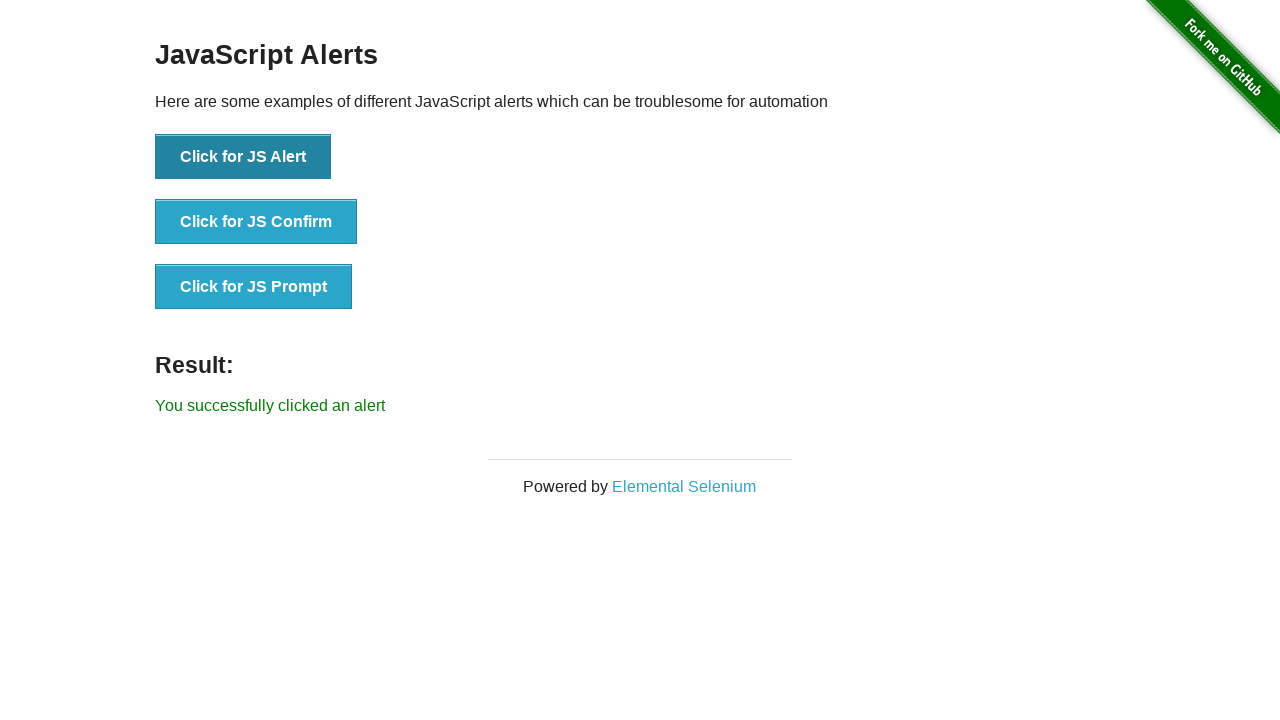

Waited for result message to appear
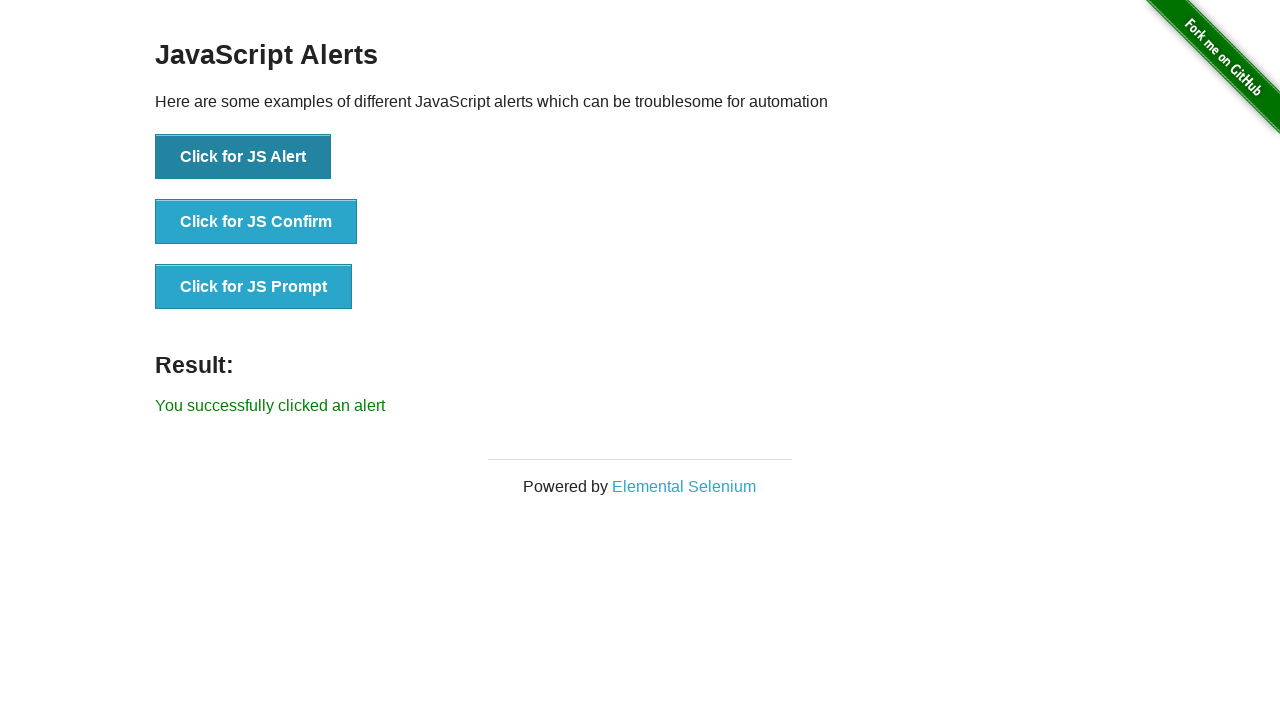

Retrieved result message text
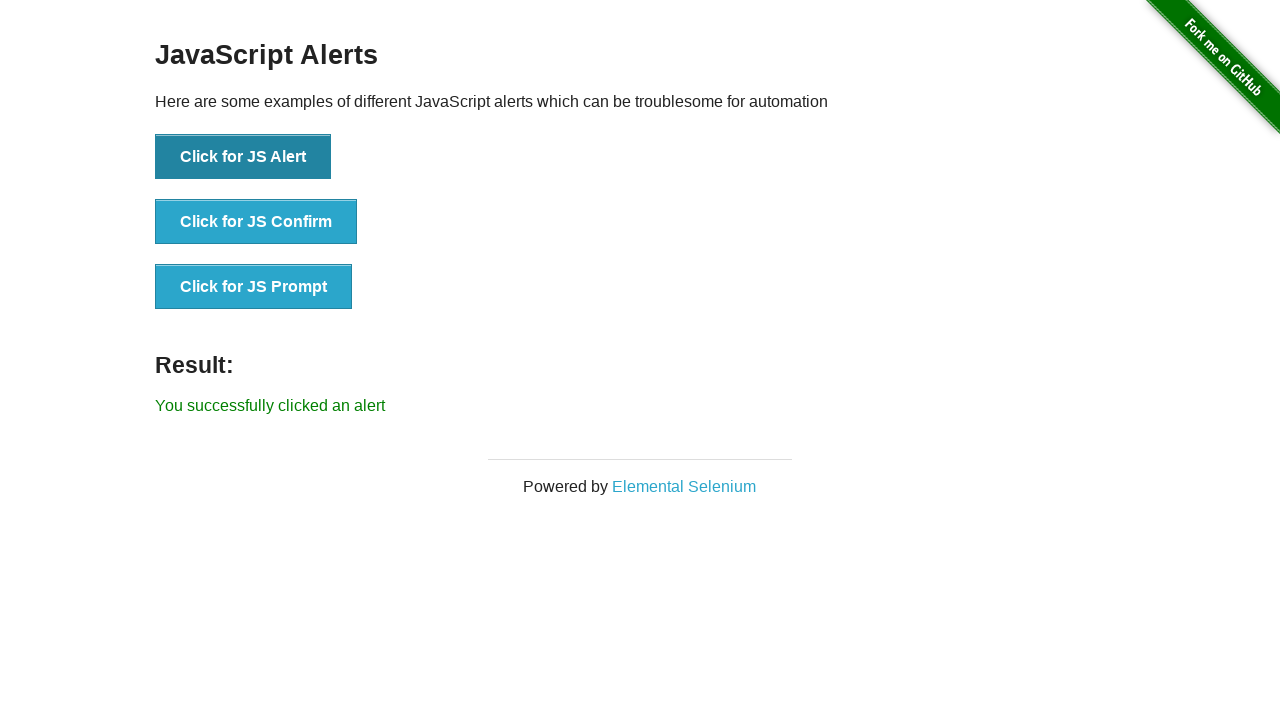

Verified result message displays 'You successfully clicked an alert'
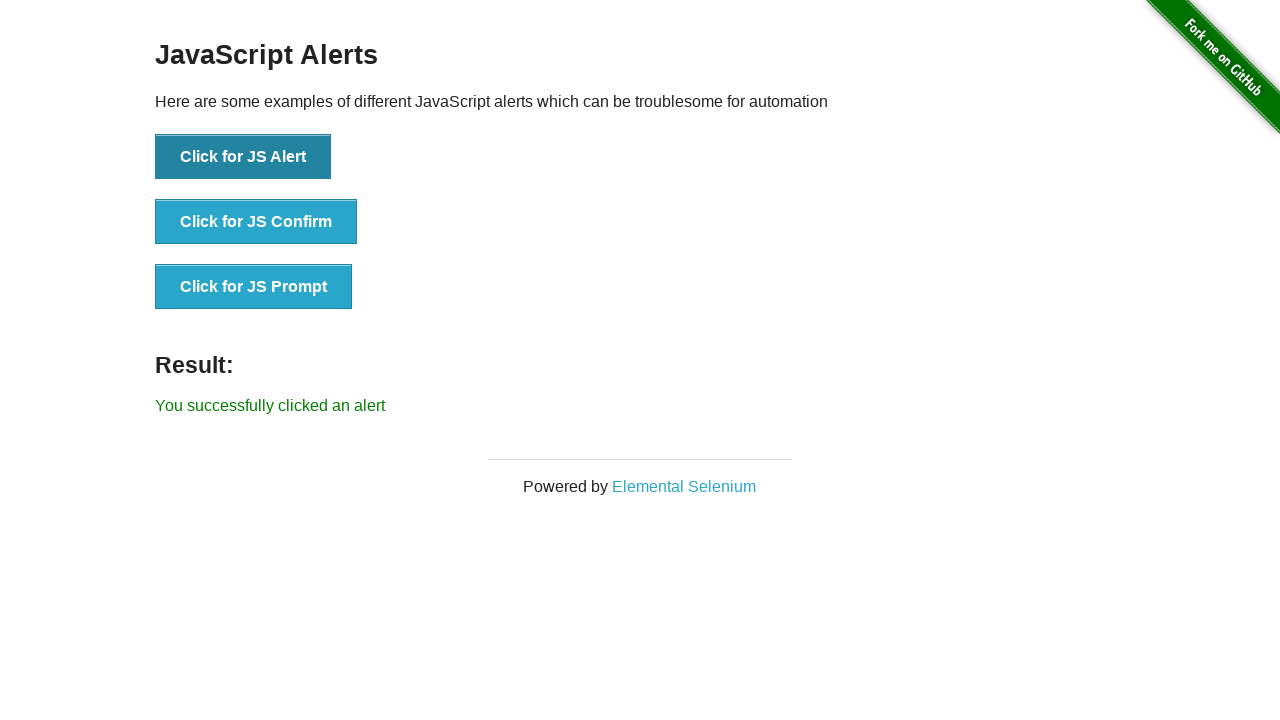

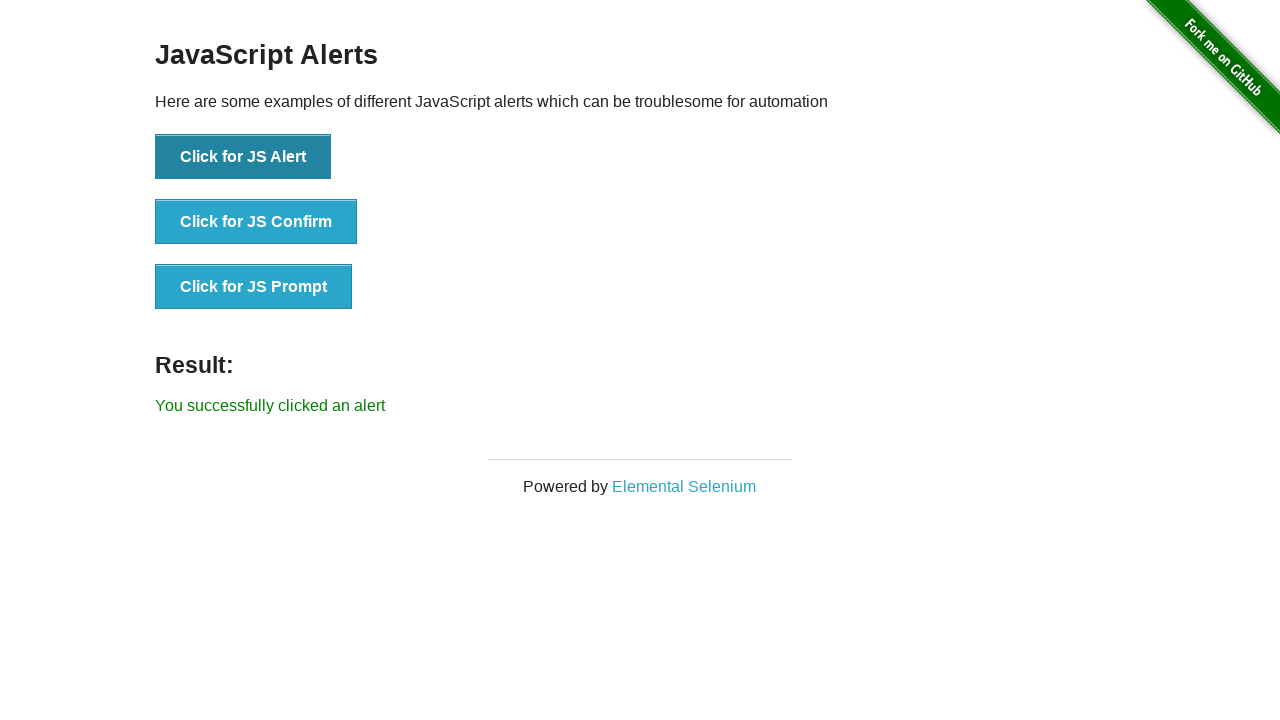